Tests invalid password error message by entering incorrect password and verifying error display

Starting URL: http://the-internet.herokuapp.com/login

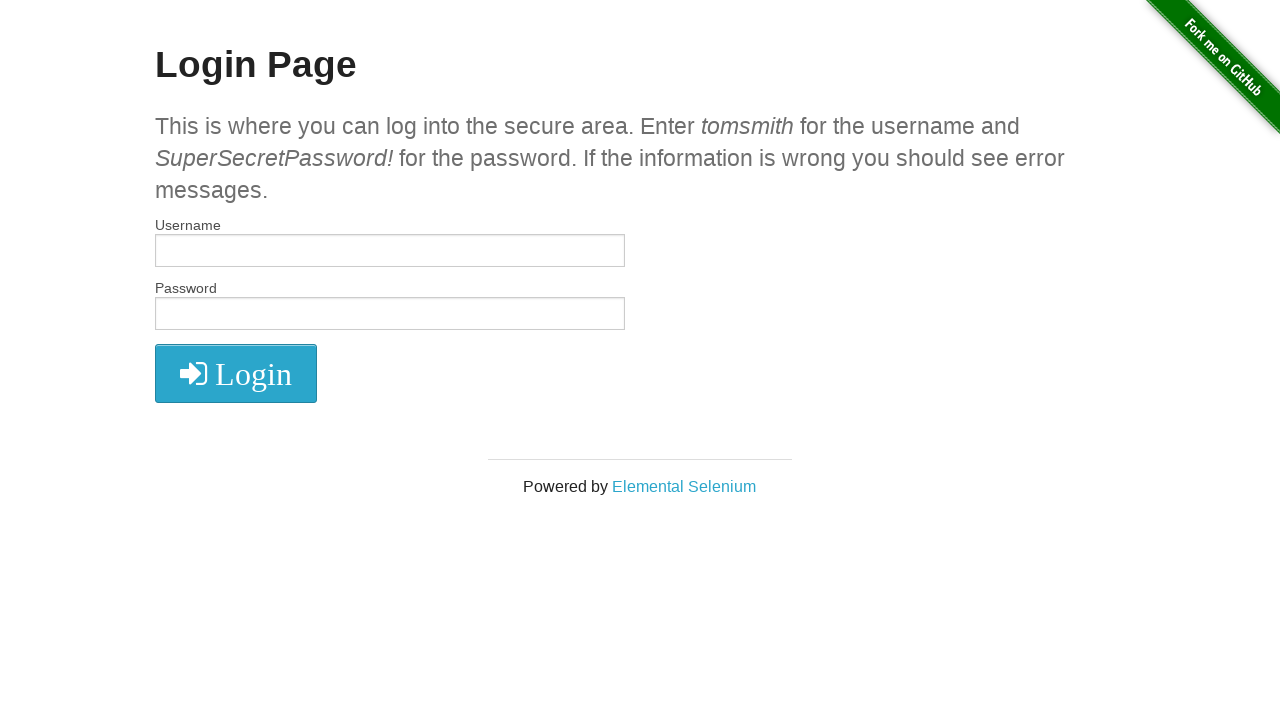

Entered username 'tomsmith' in the username field on input[name='username']
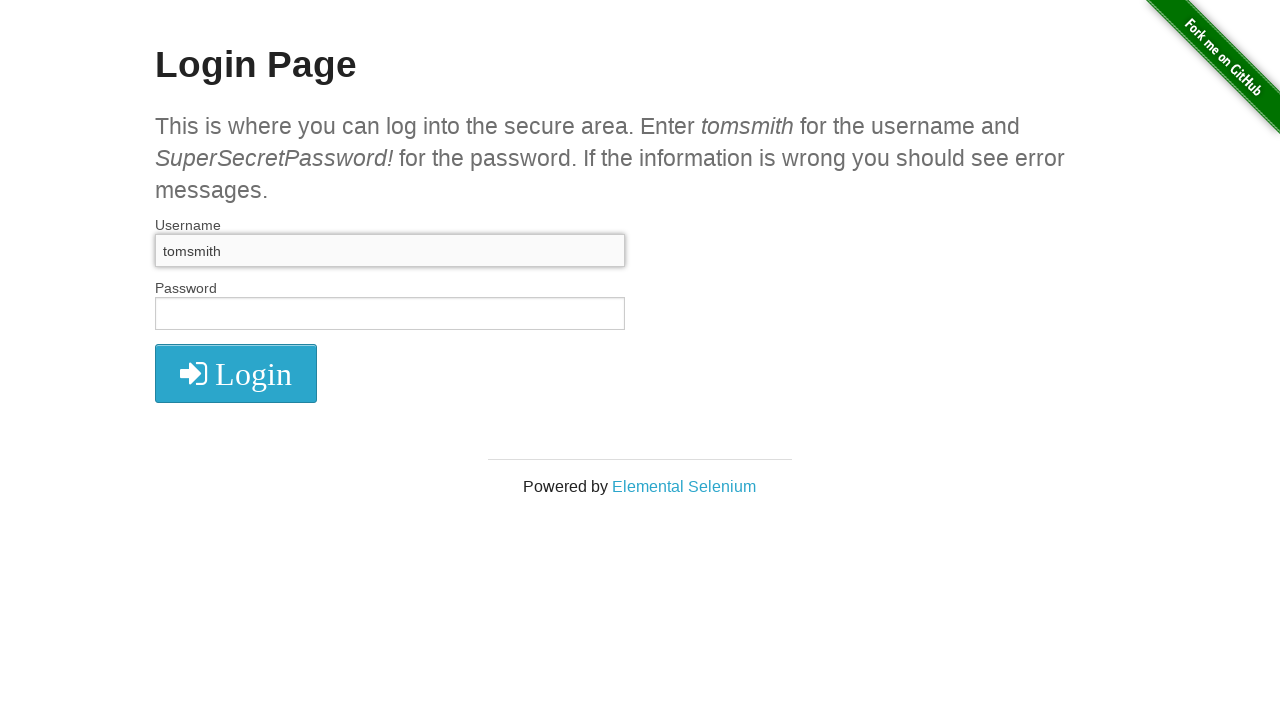

Entered invalid password 'SuperSecretPassword' in the password field on input#password
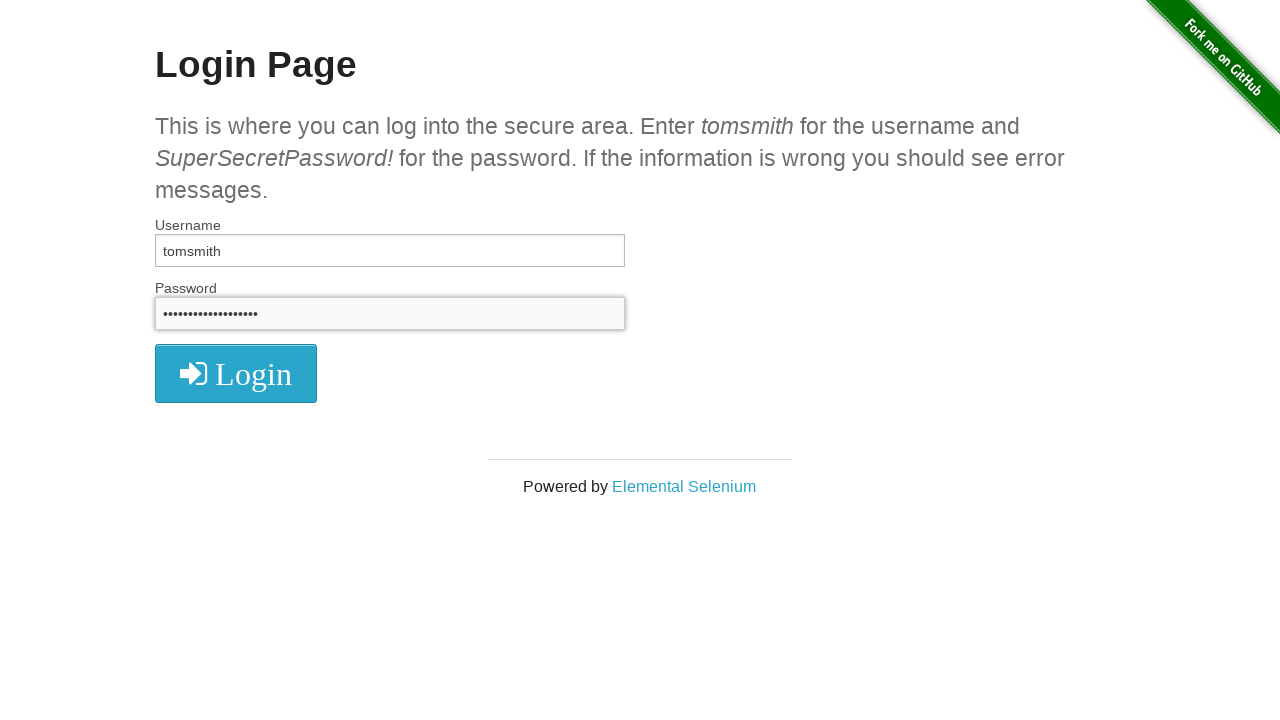

Clicked the LOGIN button at (236, 374) on i.fa.fa-2x.fa-sign-in
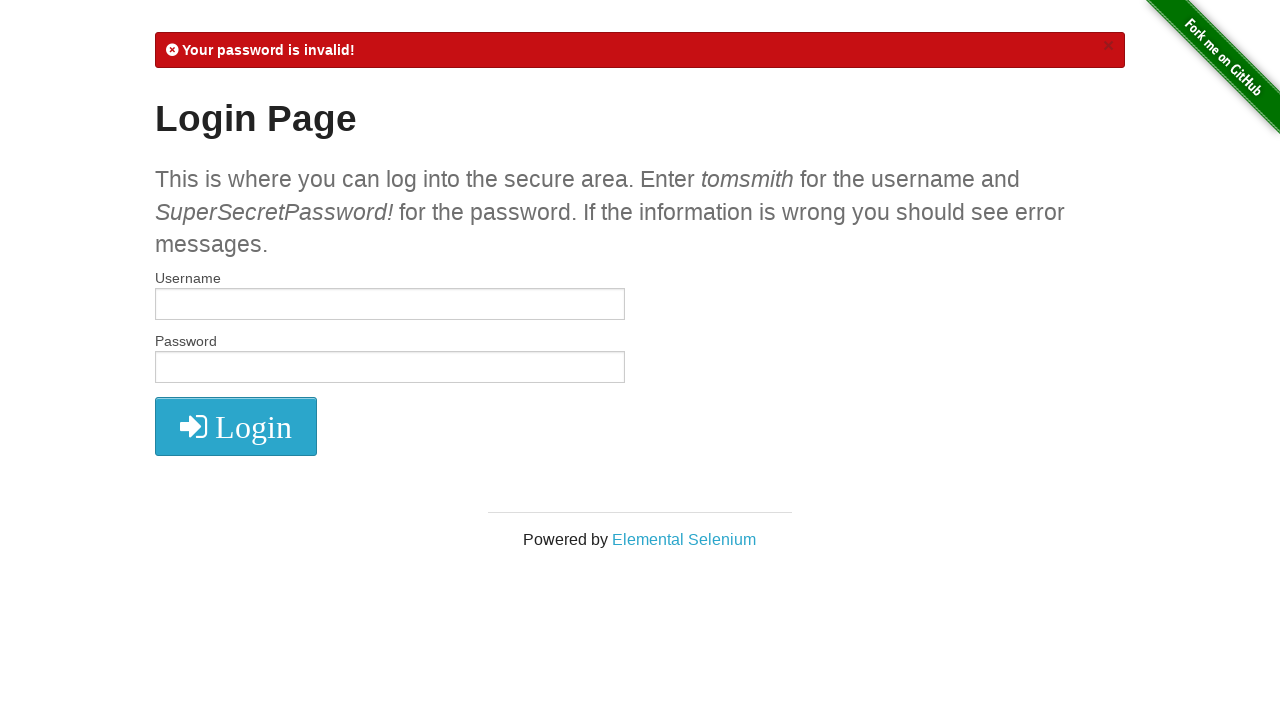

Password error message appeared on the page
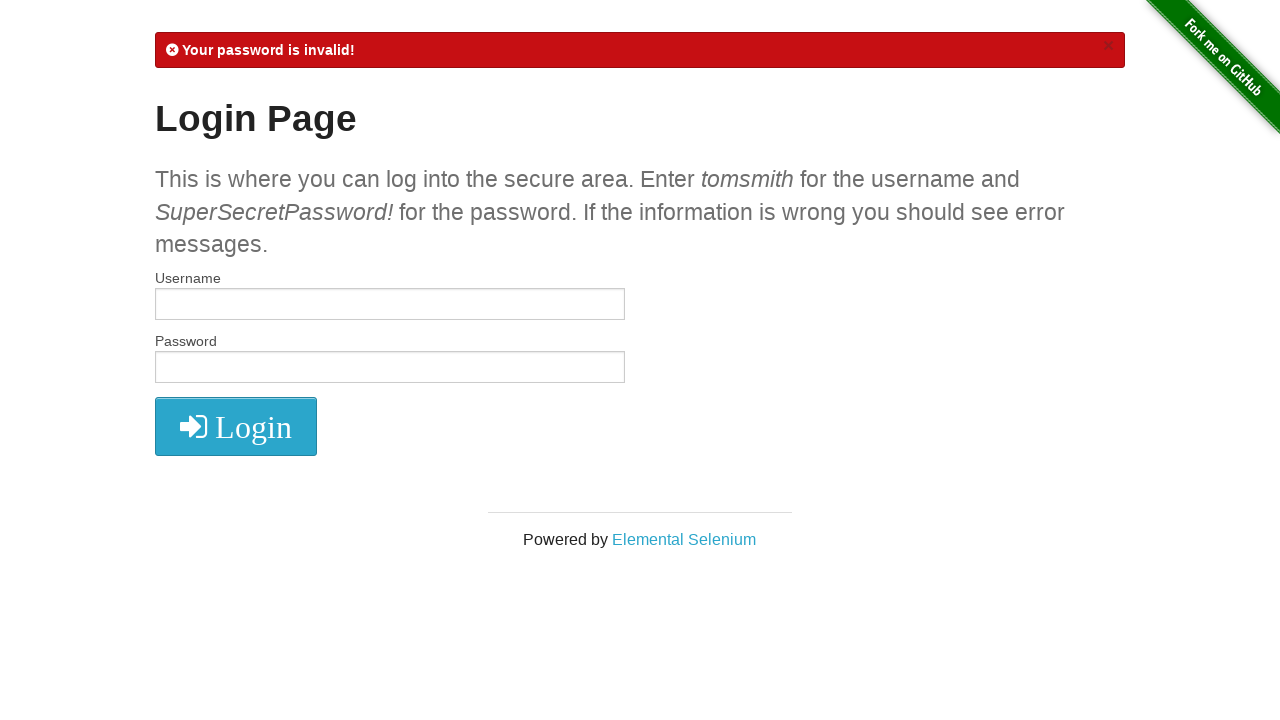

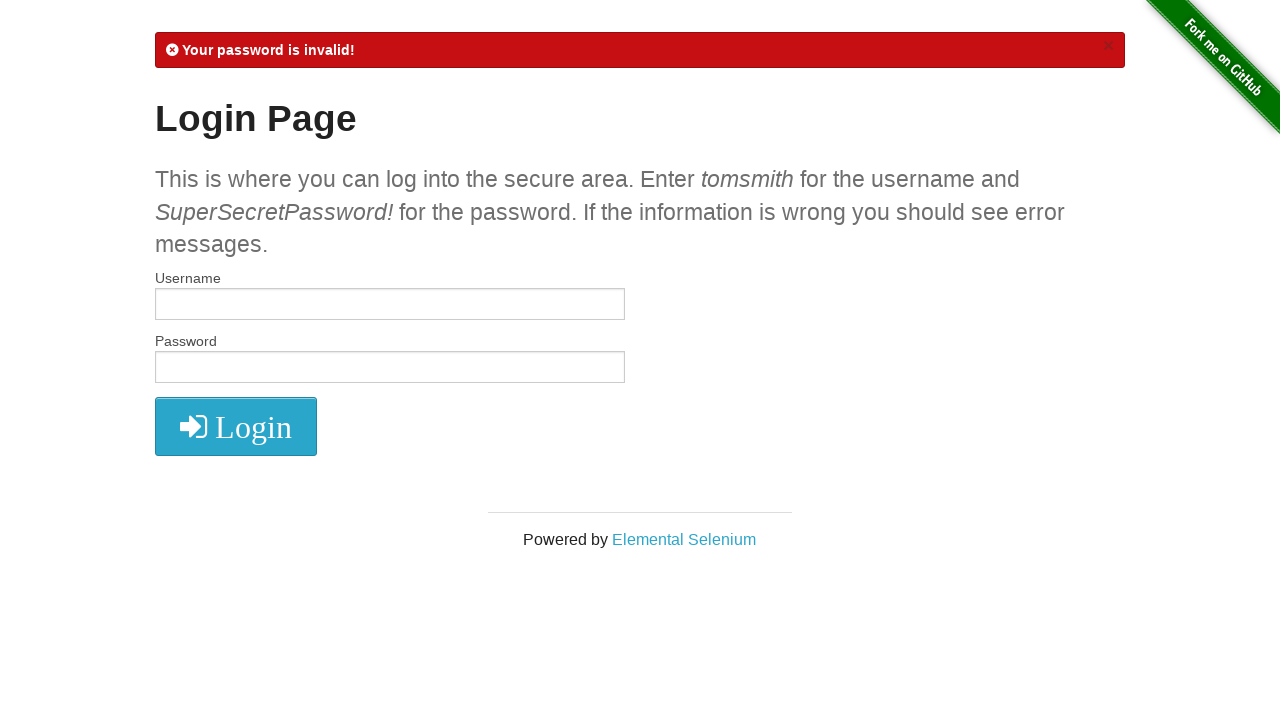